Verifies that the OrangeHRM demo page has the correct title

Starting URL: https://opensource-demo.orangehrmlive.com/

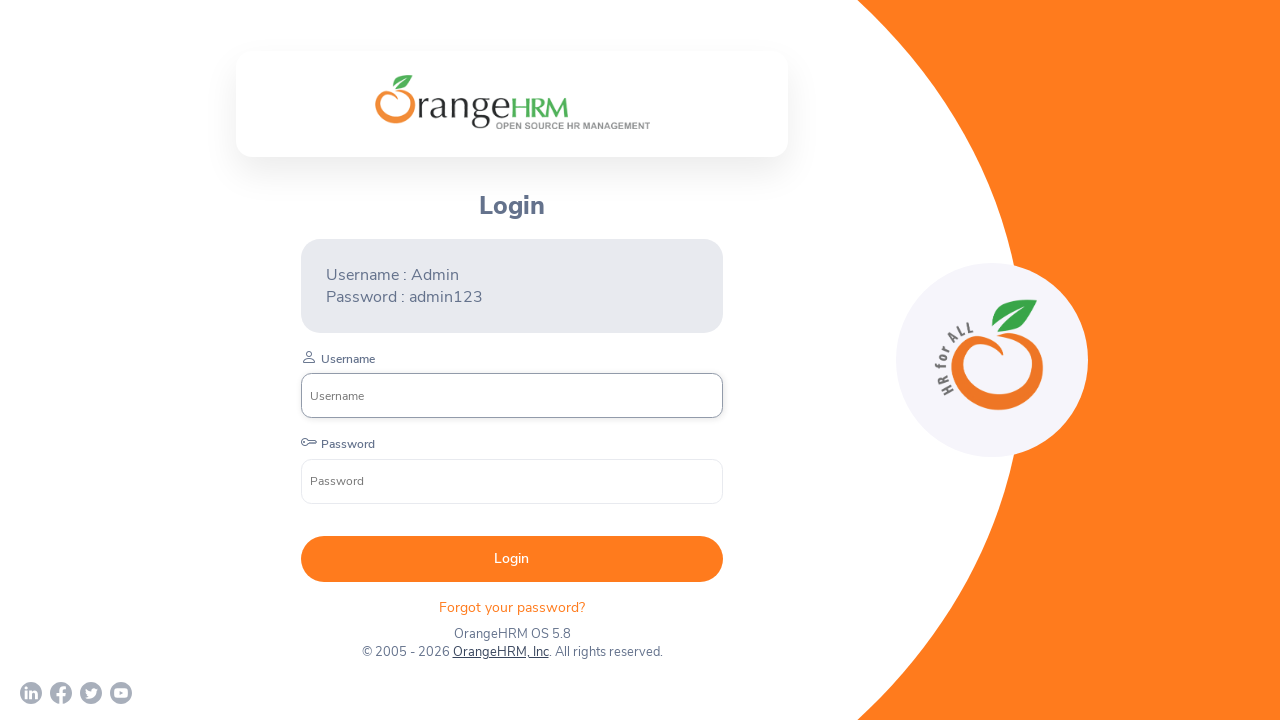

Waited for DOM content to load on OrangeHRM demo page
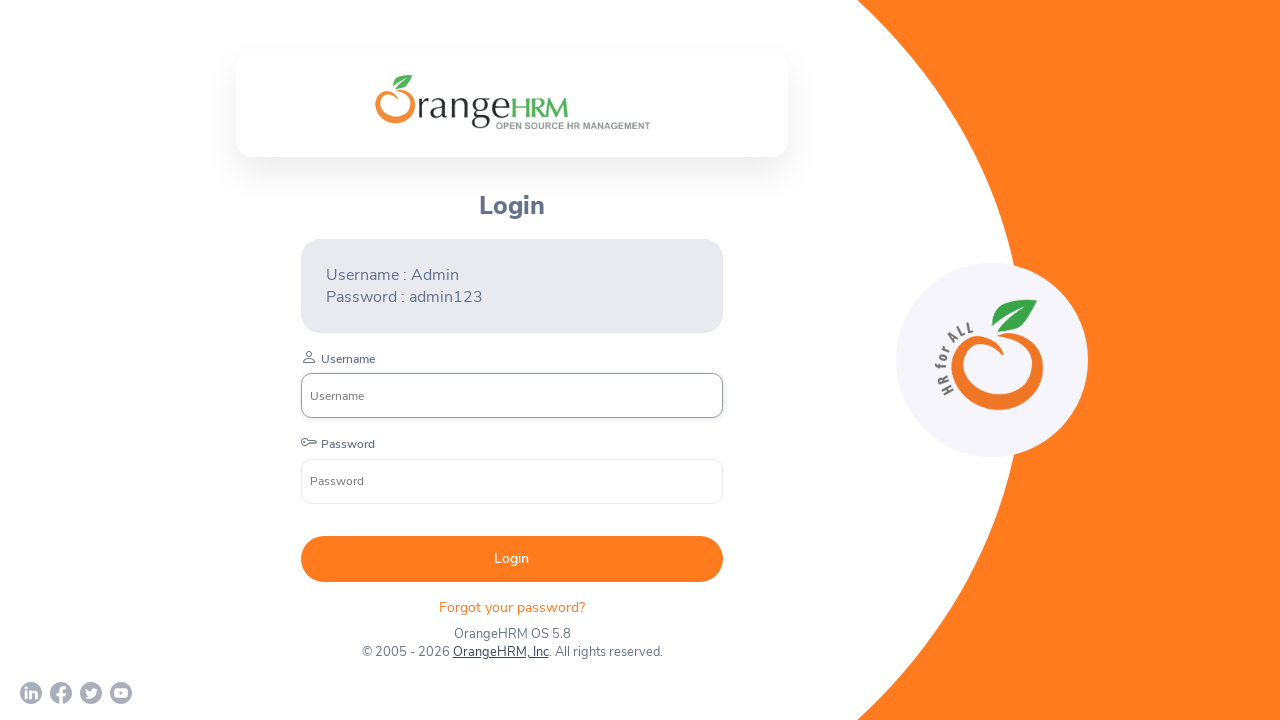

Verified page title is 'OrangeHRM'
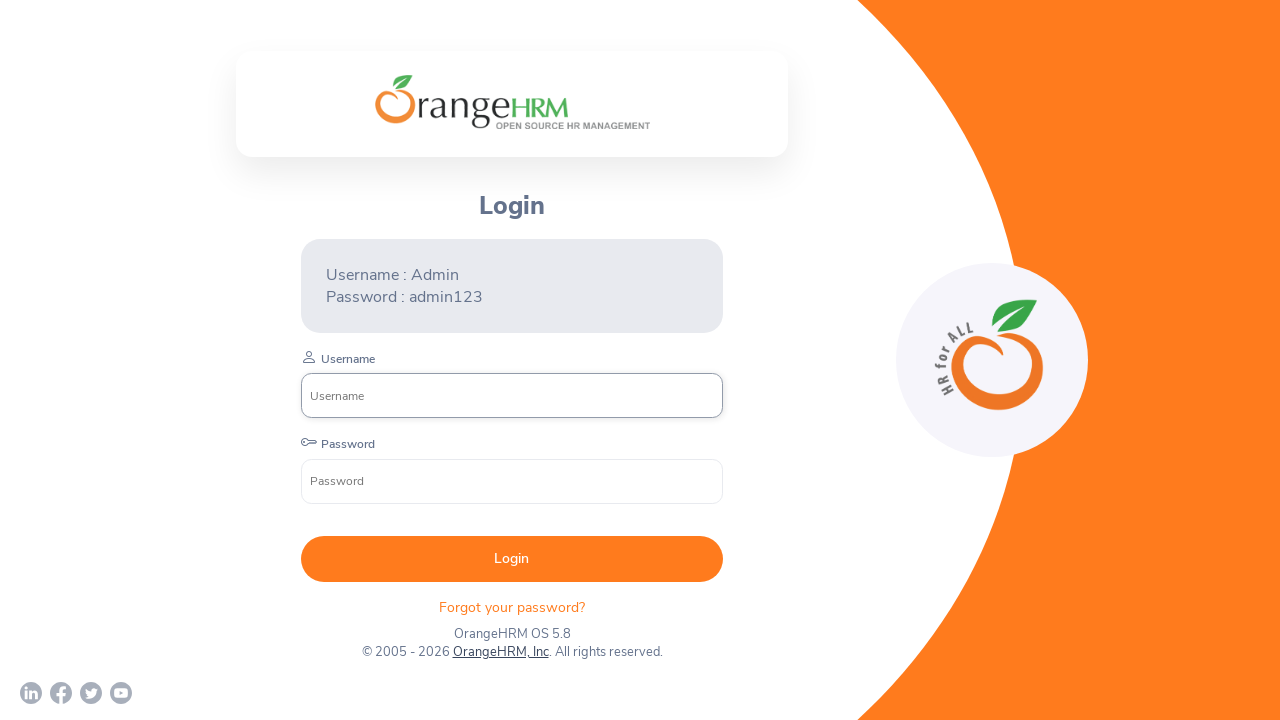

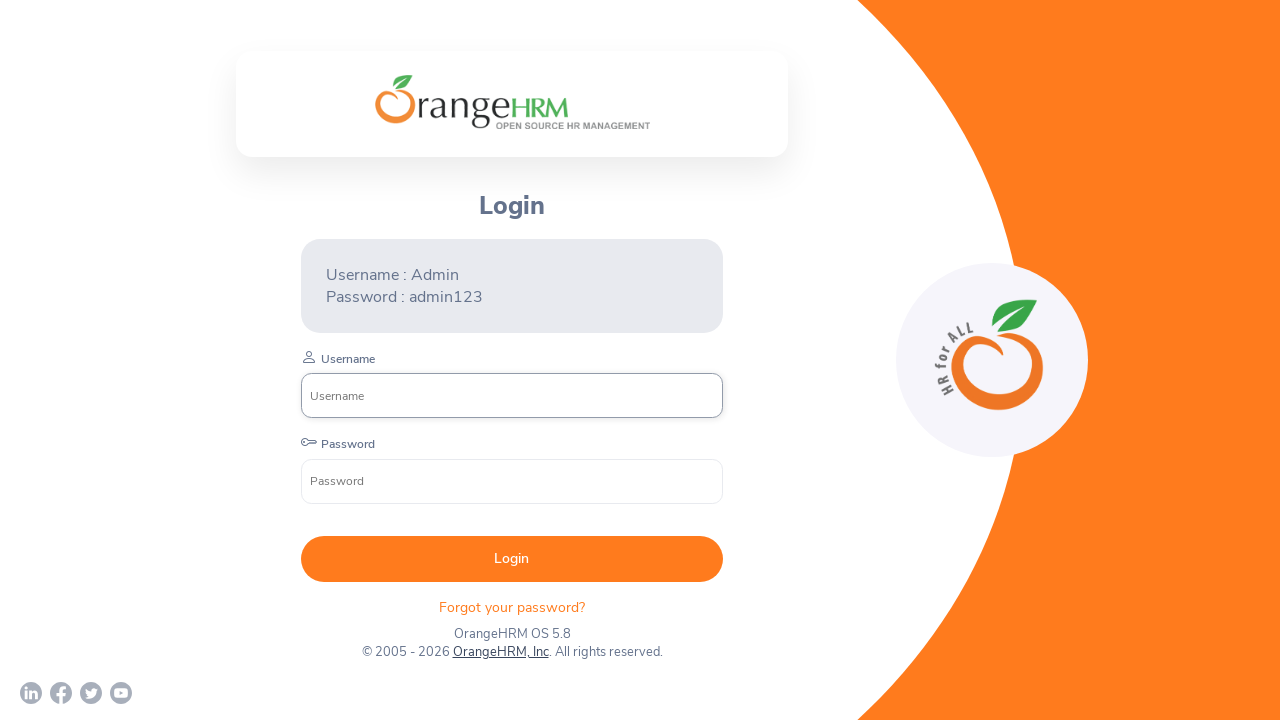